Tests checkbox and radio button selection functionality, verifying that checkboxes can be unchecked while radio buttons cannot

Starting URL: https://automationfc.github.io/multiple-fields/

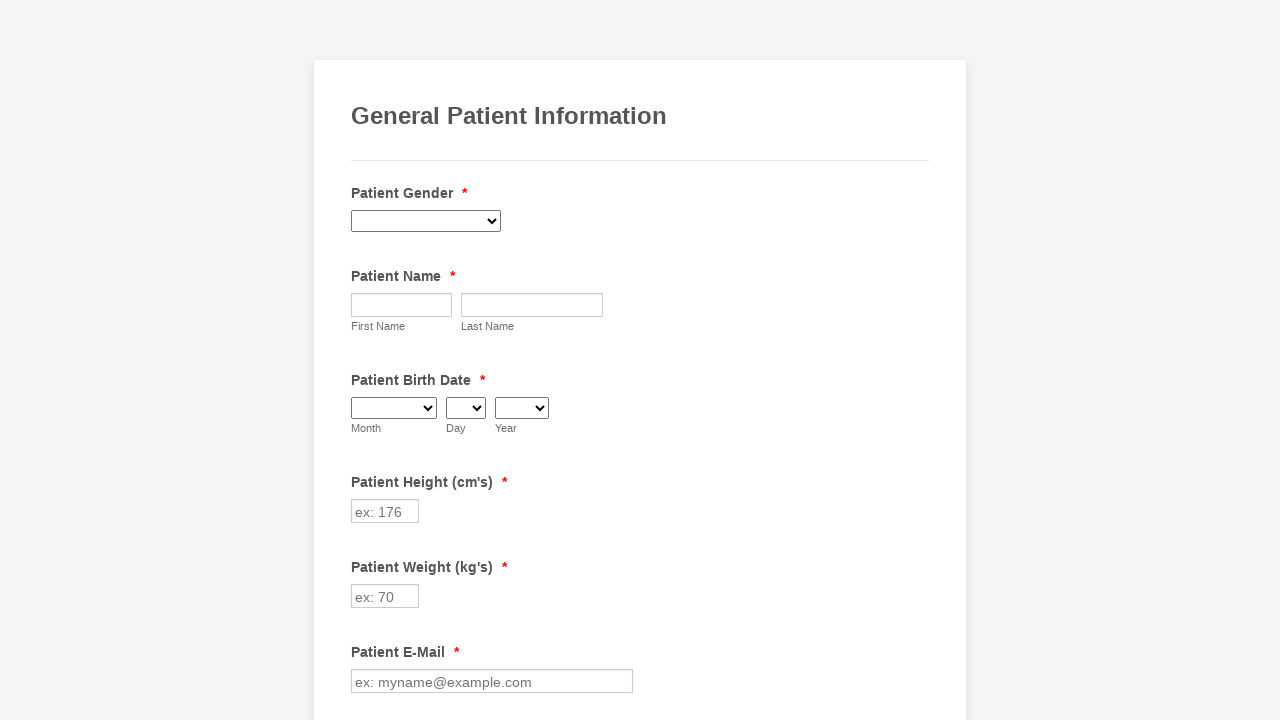

Clicked Cancer checkbox to select it at (362, 360) on xpath=//label[contains(text(),' Cancer ')]/preceding-sibling::input
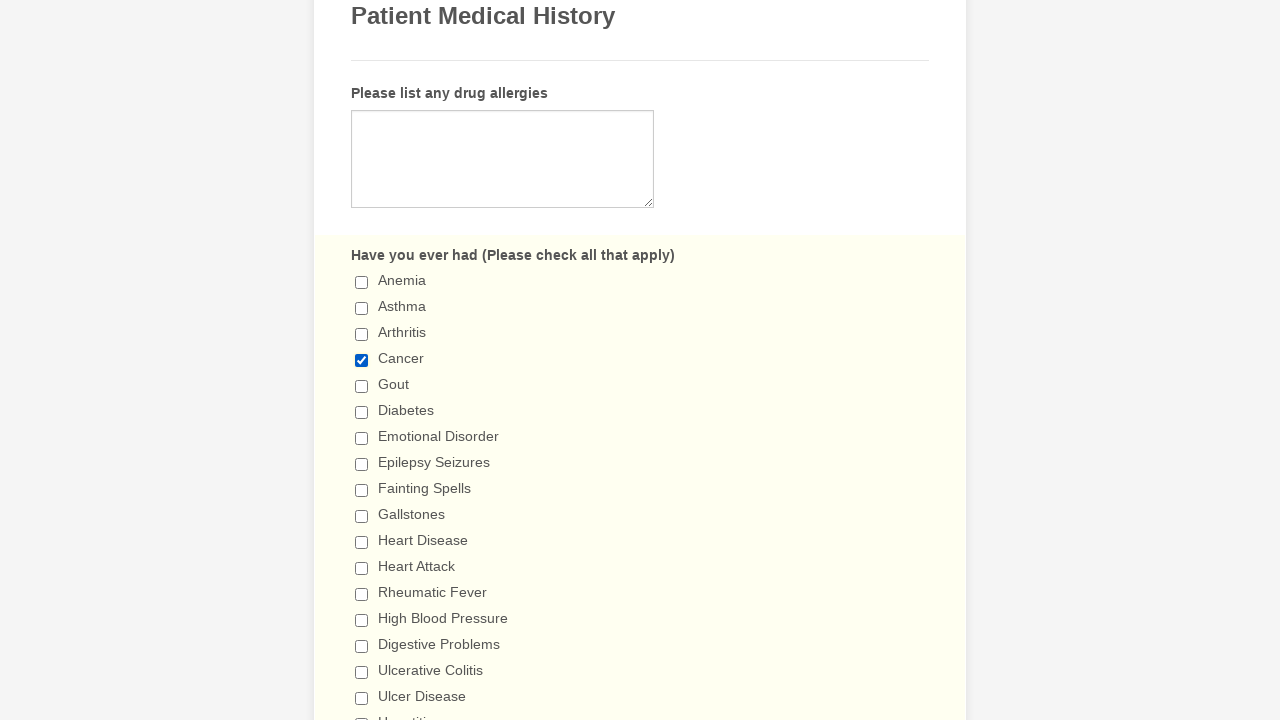

Clicked 'I don't drink' radio button to select it at (362, 361) on //label[contains(text()," I don't drink ")]/preceding-sibling::input
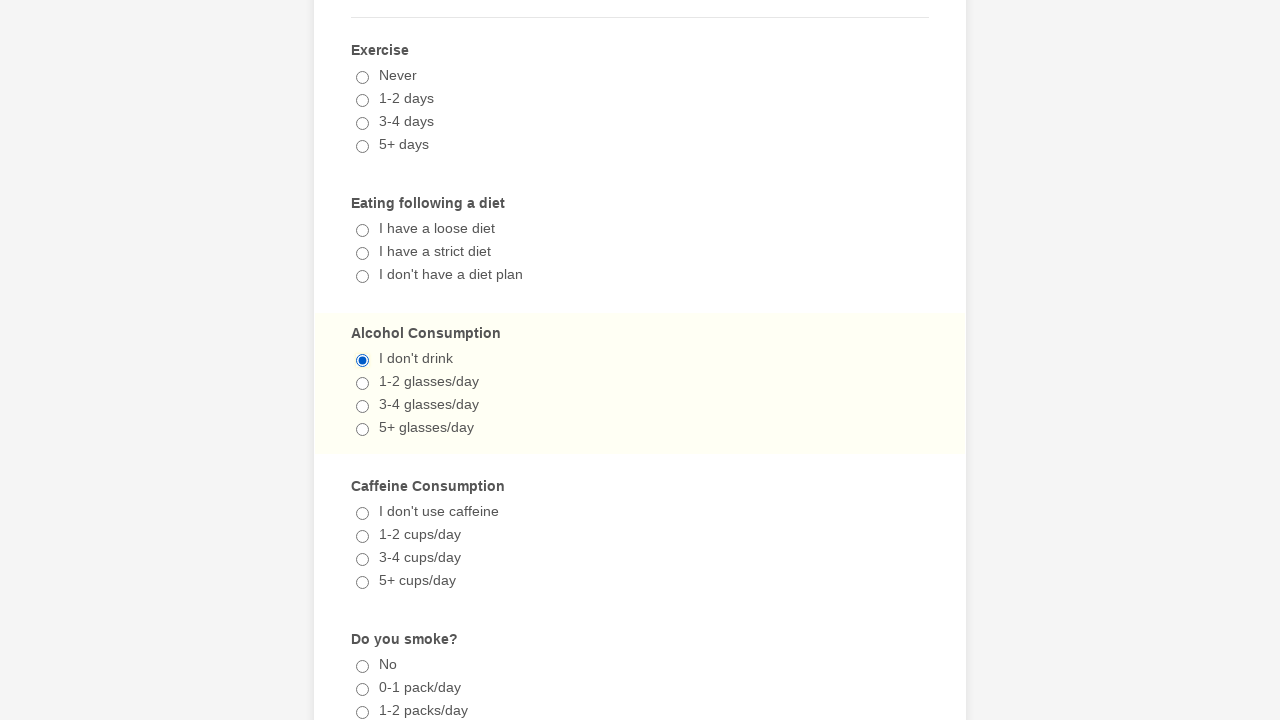

Verified Cancer checkbox is checked
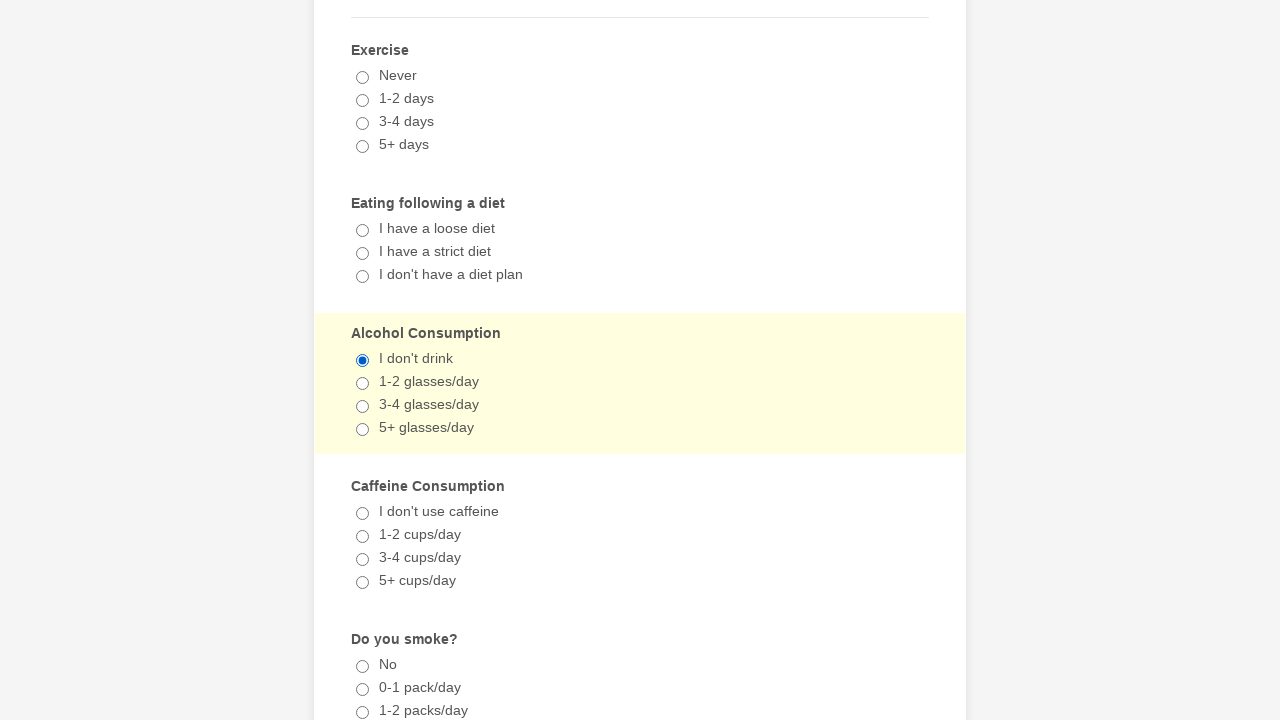

Verified 'I don't drink' radio button is checked
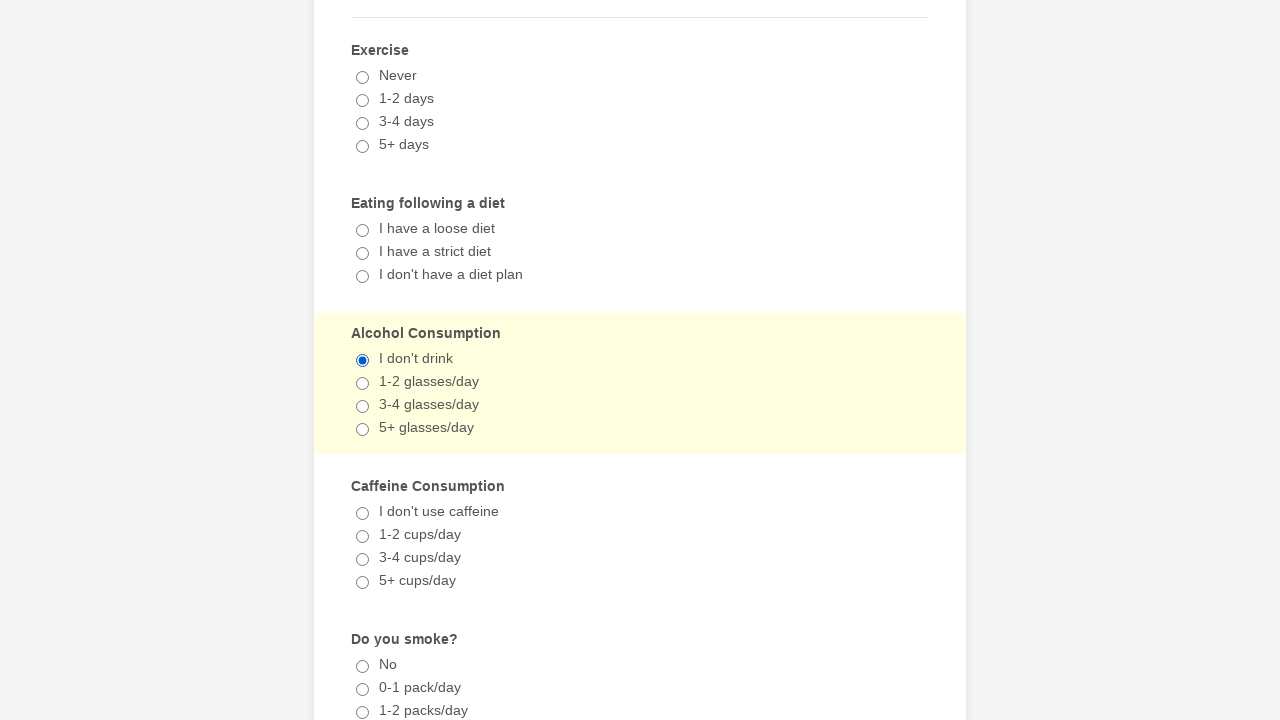

Clicked Cancer checkbox to uncheck it at (362, 360) on xpath=//label[contains(text(),' Cancer ')]/preceding-sibling::input
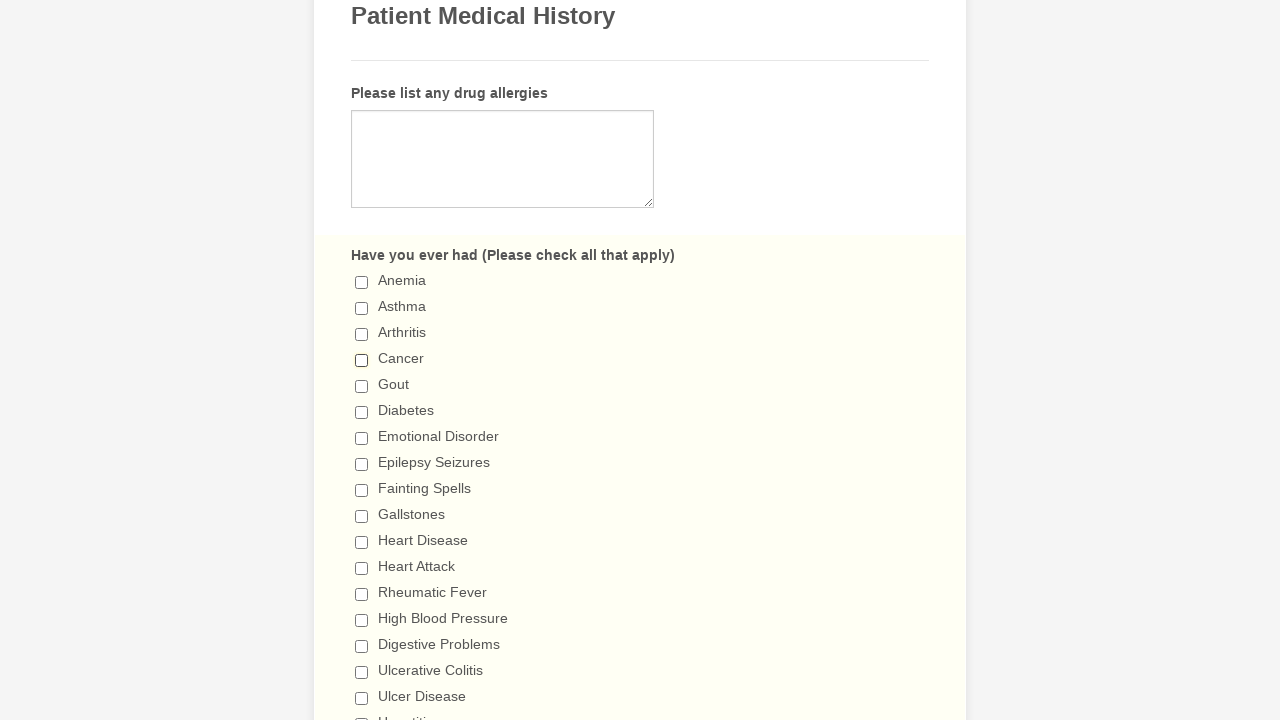

Verified Cancer checkbox is now unchecked
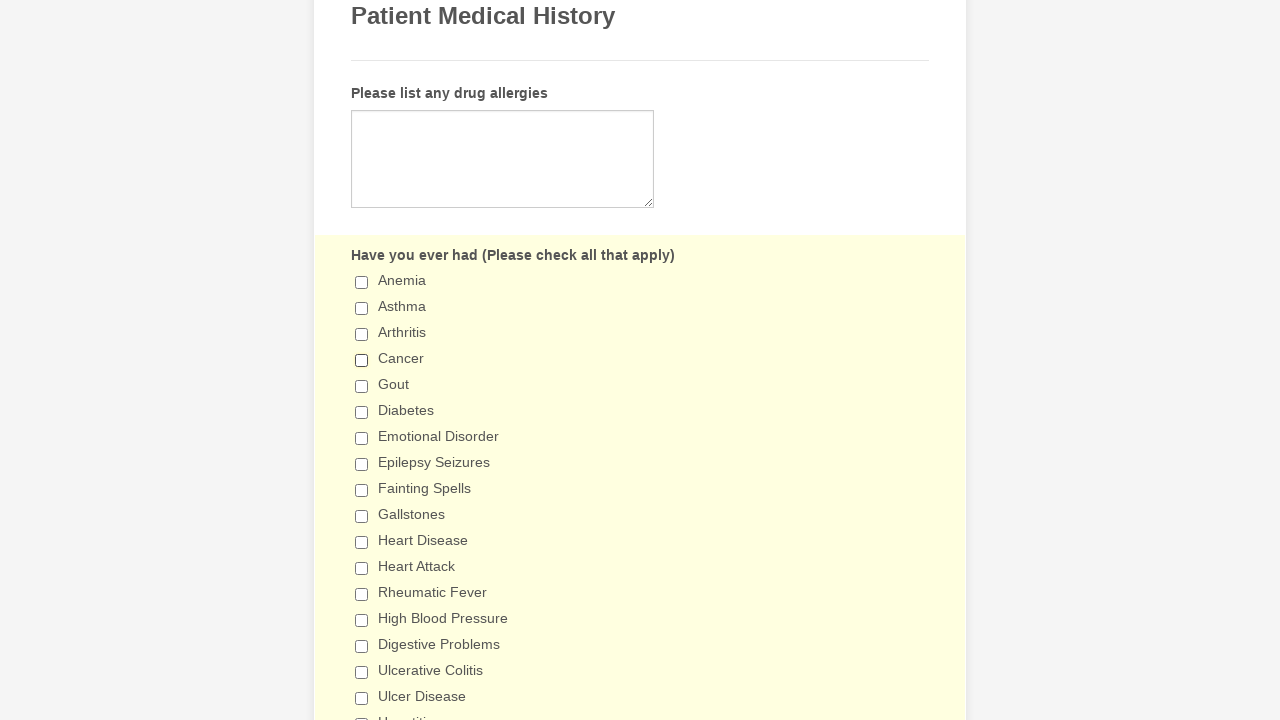

Attempted to uncheck 'I don't drink' radio button at (362, 361) on //label[contains(text()," I don't drink ")]/preceding-sibling::input
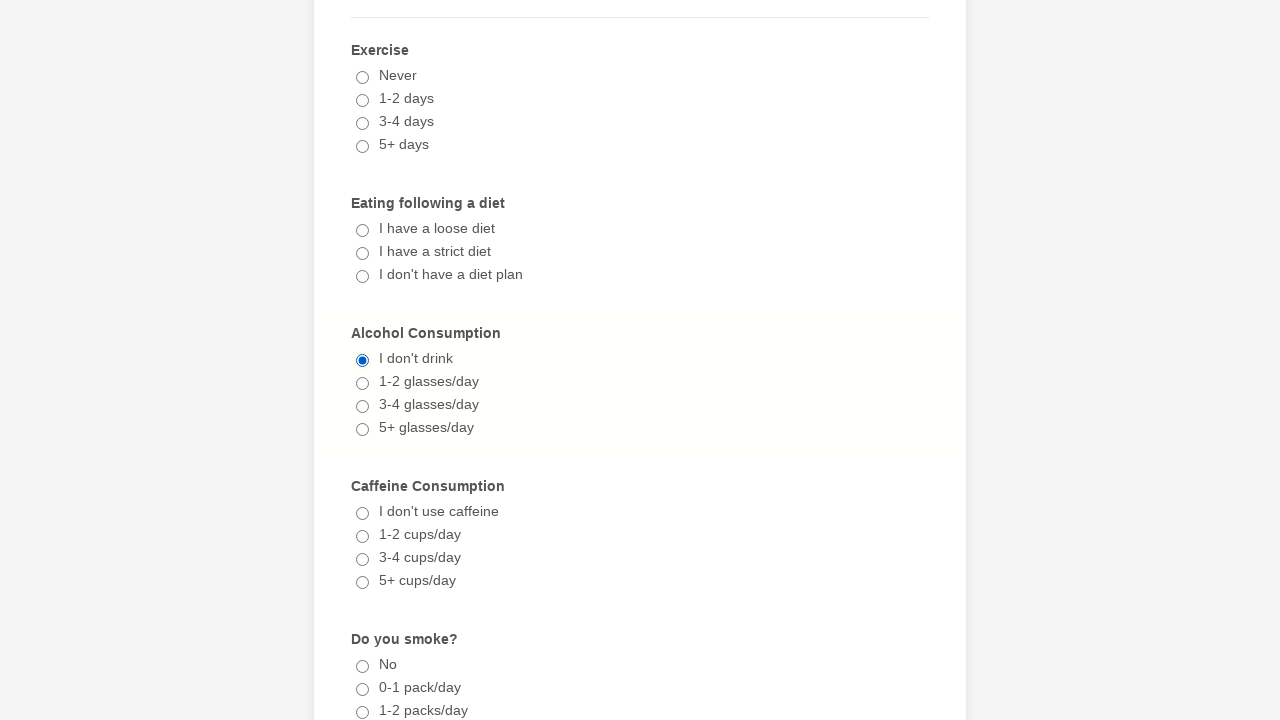

Verified 'I don't drink' radio button remains checked (radio button behavior confirmed)
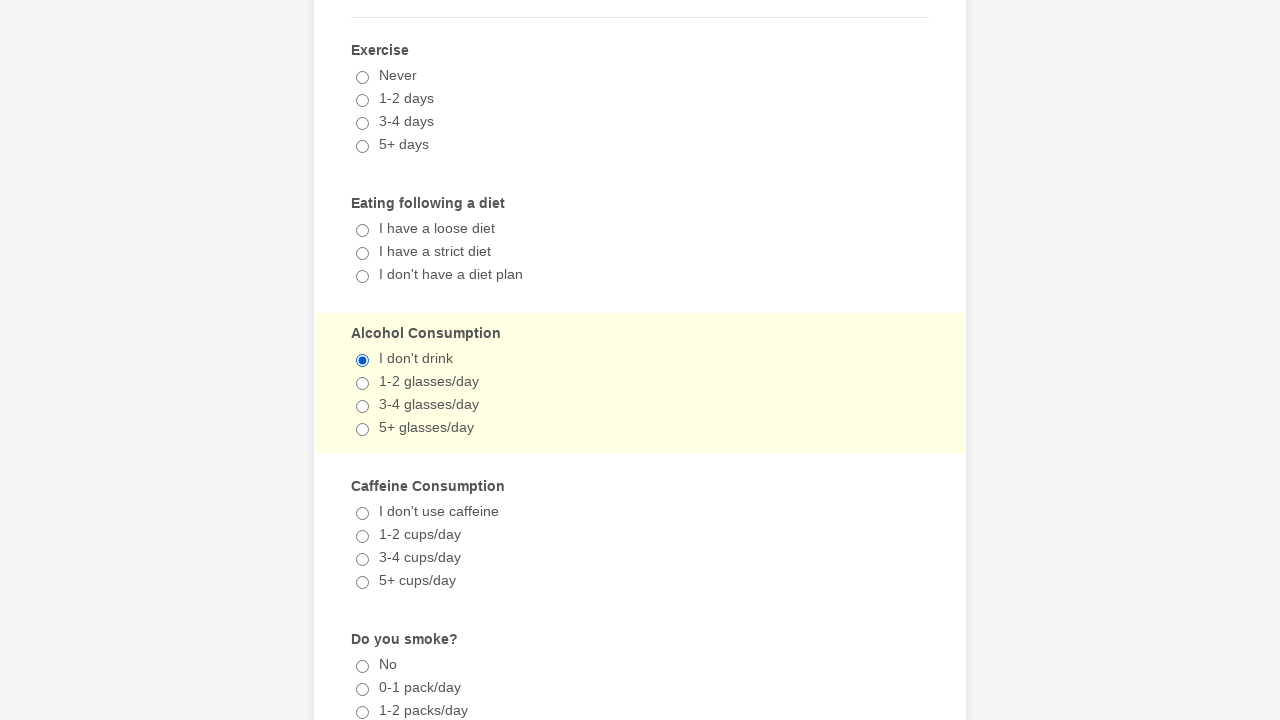

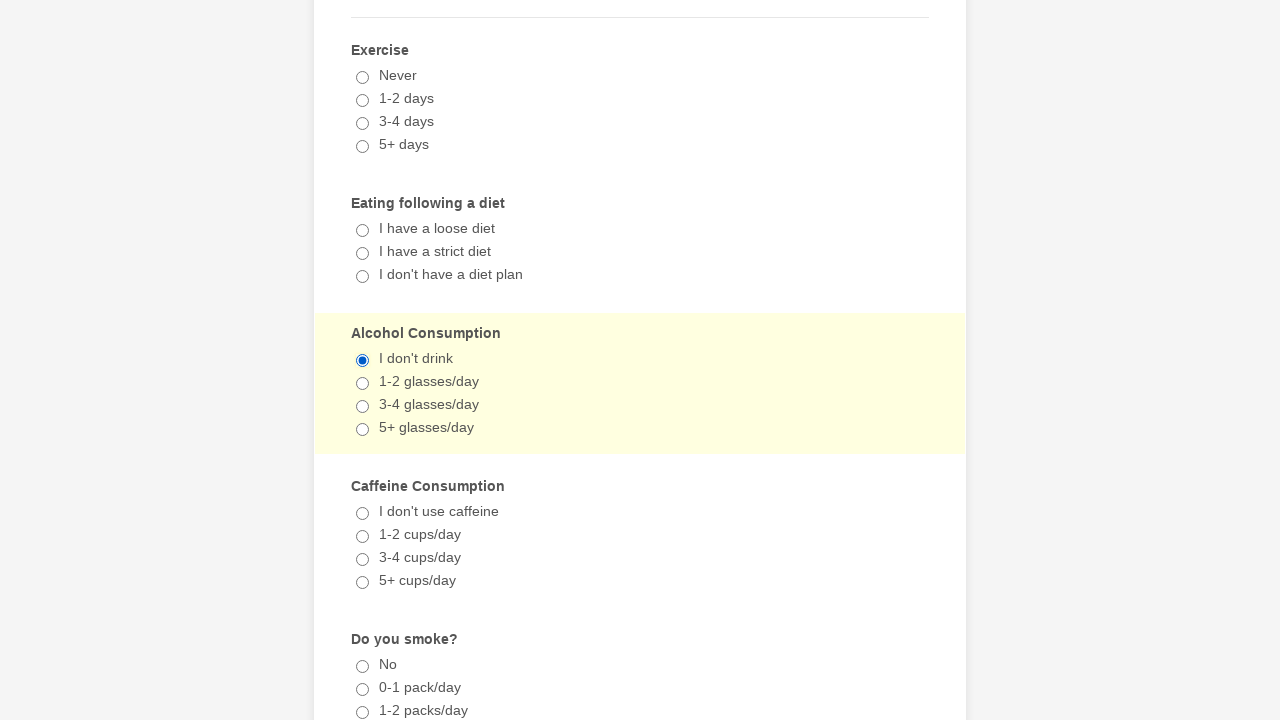